Tests that the todo counter displays the correct number of items

Starting URL: https://demo.playwright.dev/todomvc

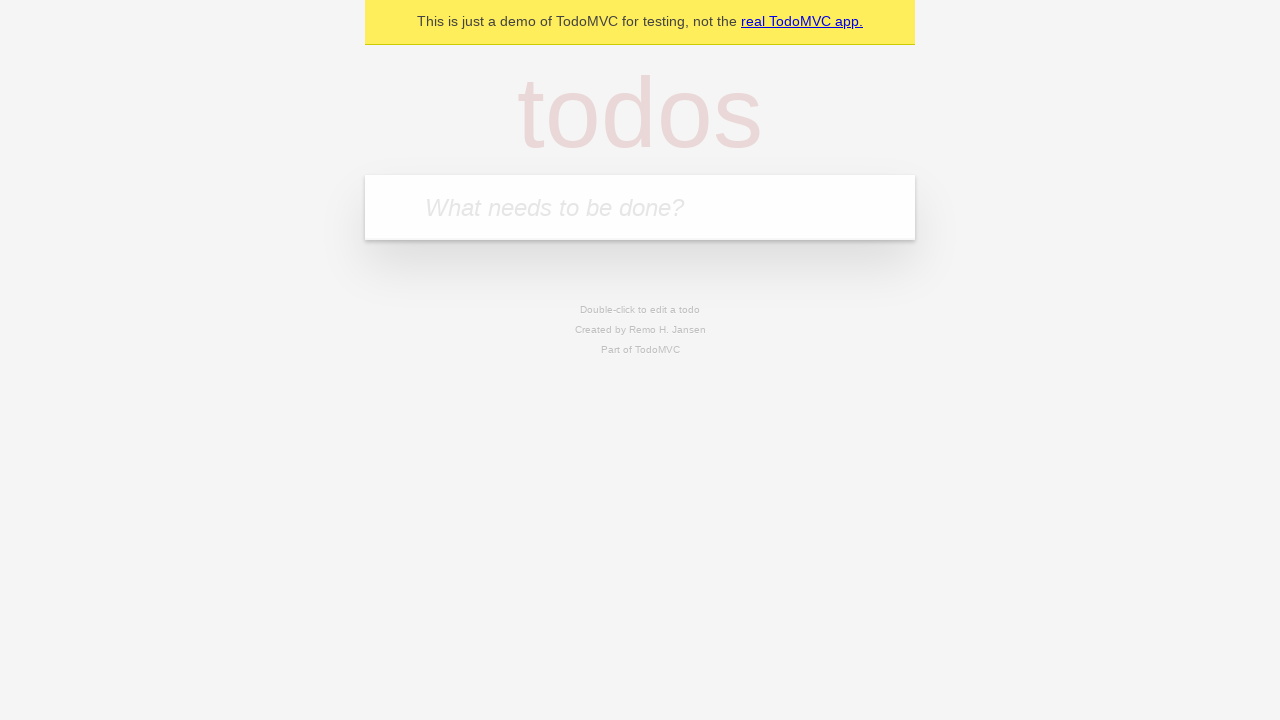

Located the todo input field
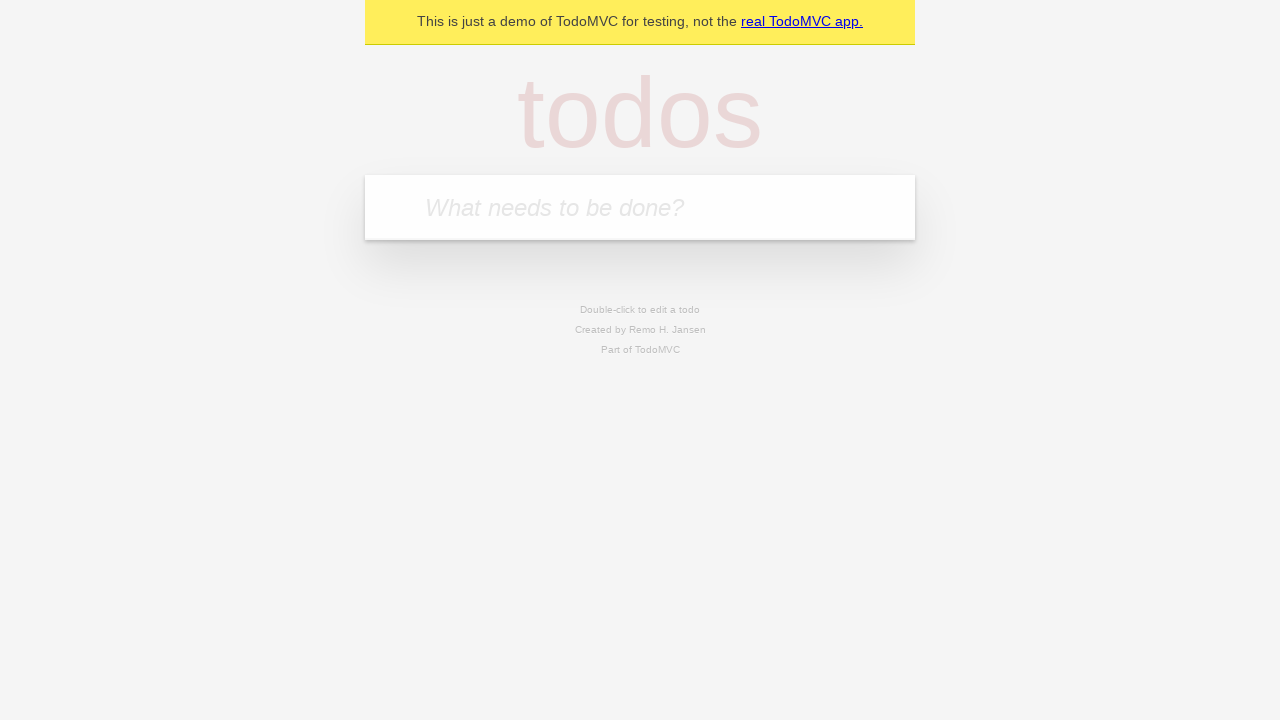

Filled first todo with 'buy some cheese' on internal:attr=[placeholder="What needs to be done?"i]
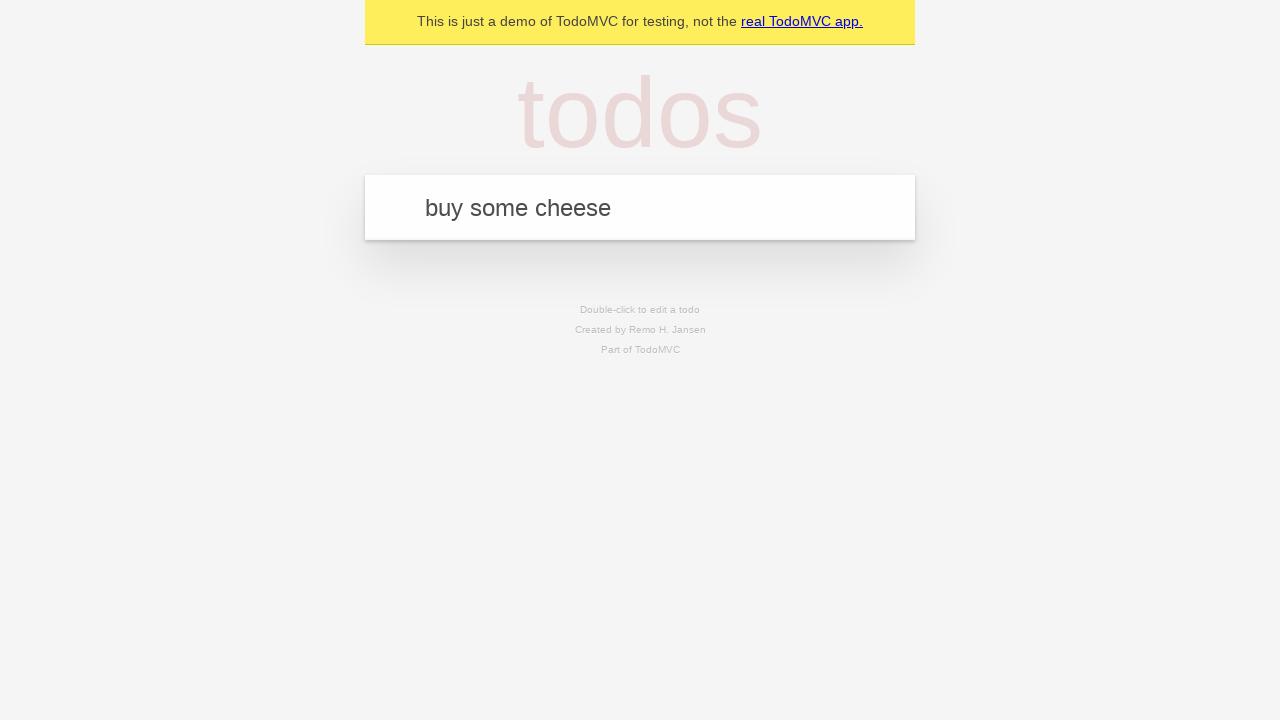

Pressed Enter to create first todo item on internal:attr=[placeholder="What needs to be done?"i]
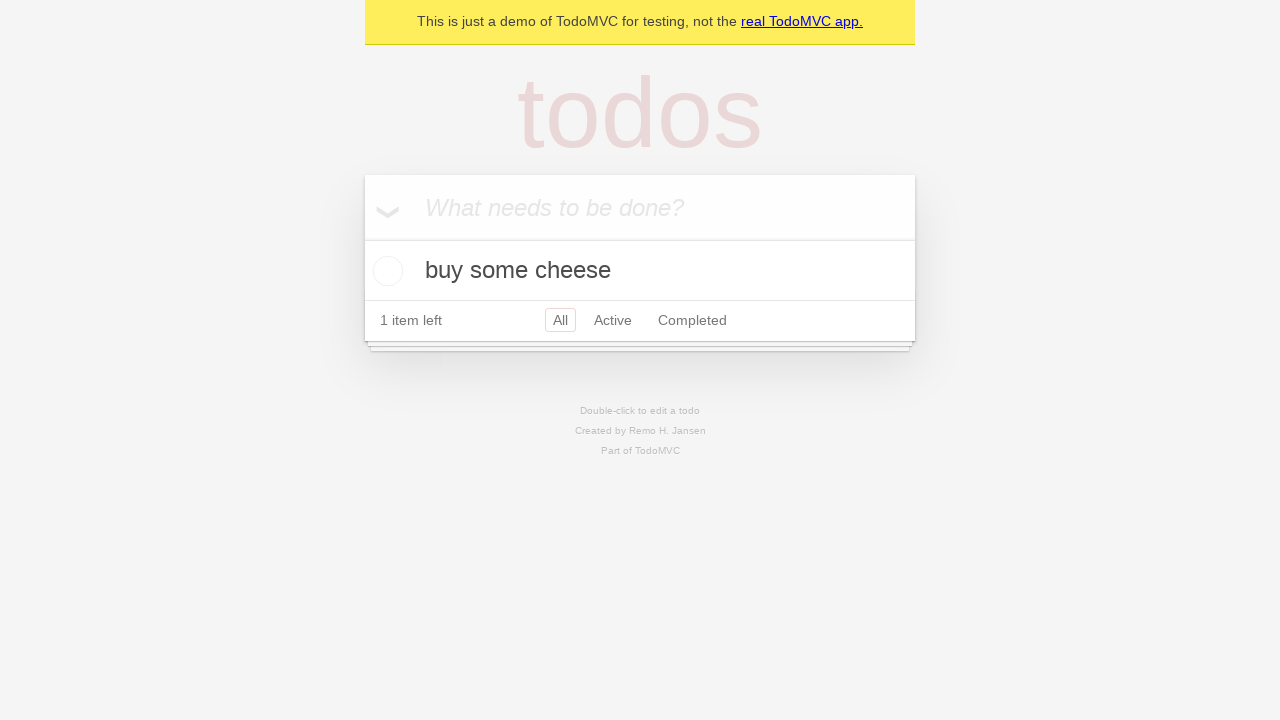

Filled second todo with 'feed the cat' on internal:attr=[placeholder="What needs to be done?"i]
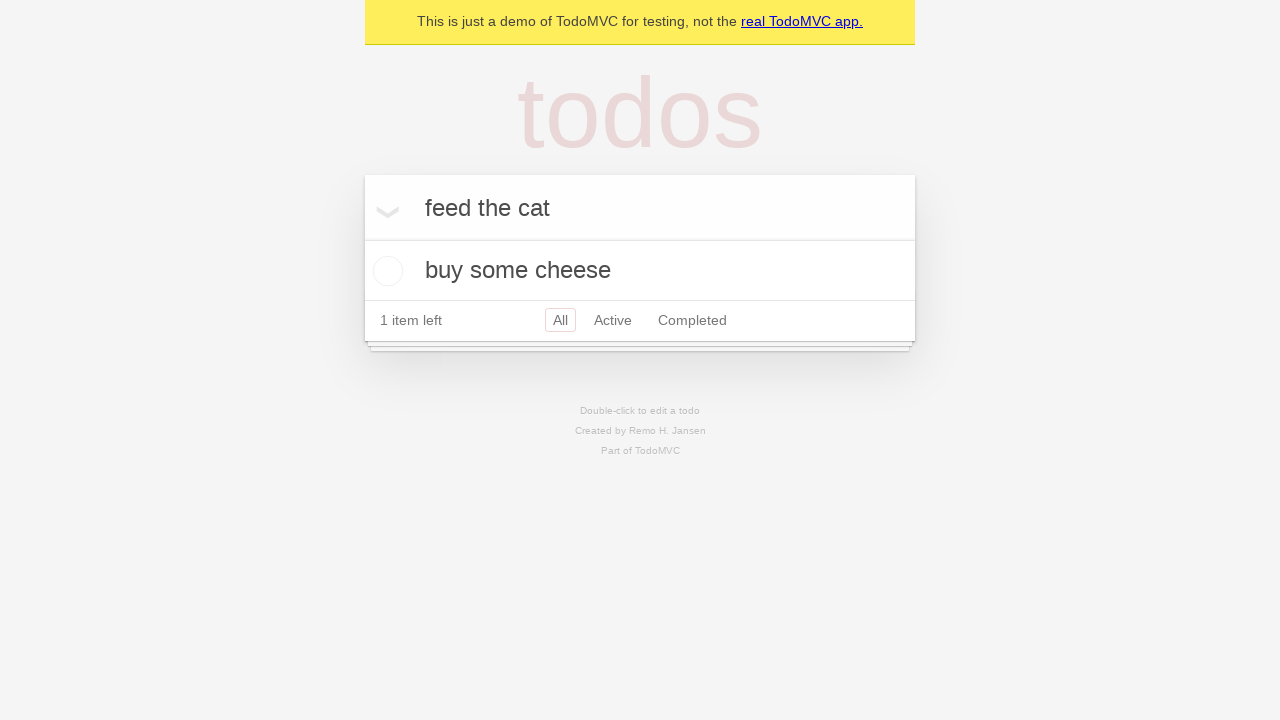

Pressed Enter to create second todo item on internal:attr=[placeholder="What needs to be done?"i]
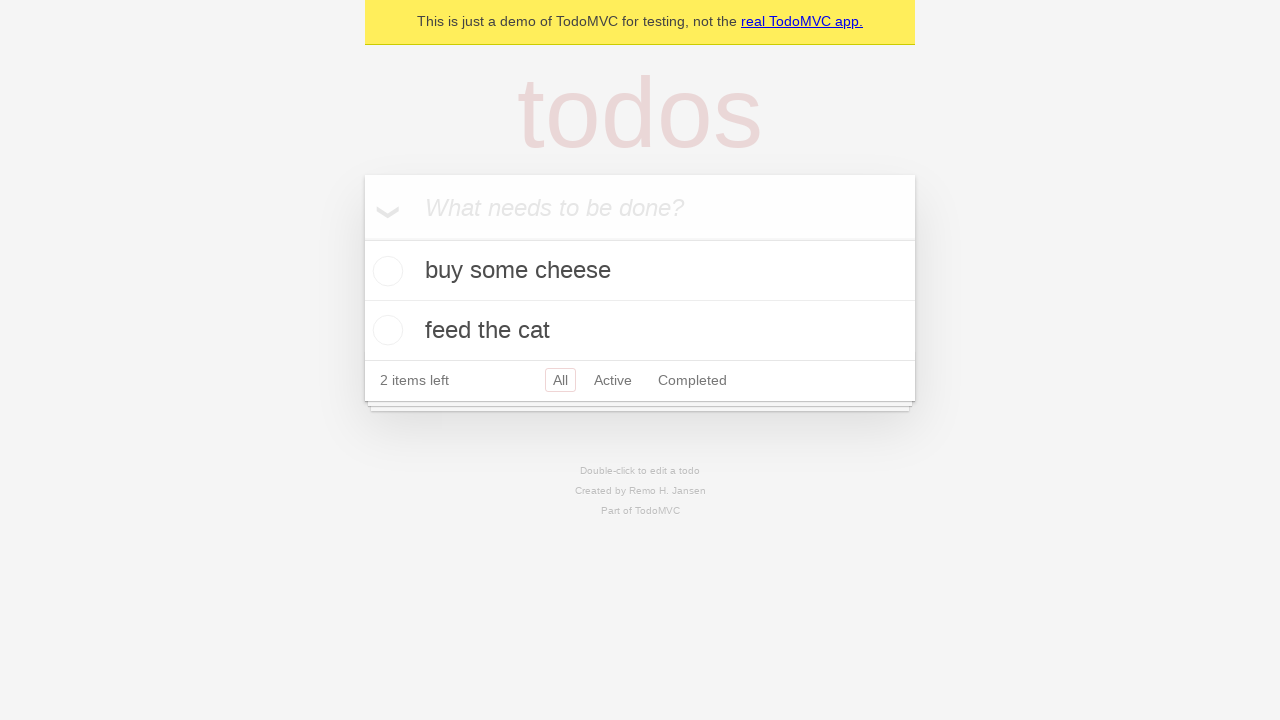

Todo counter element loaded and is visible
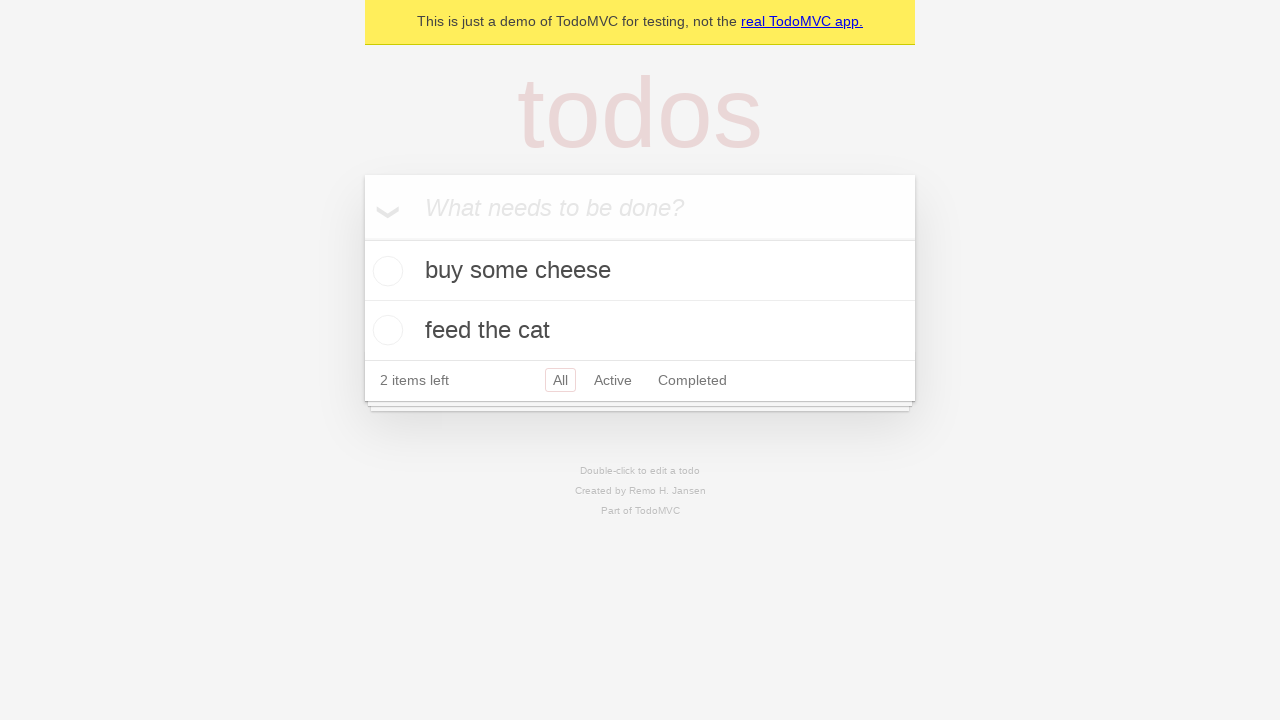

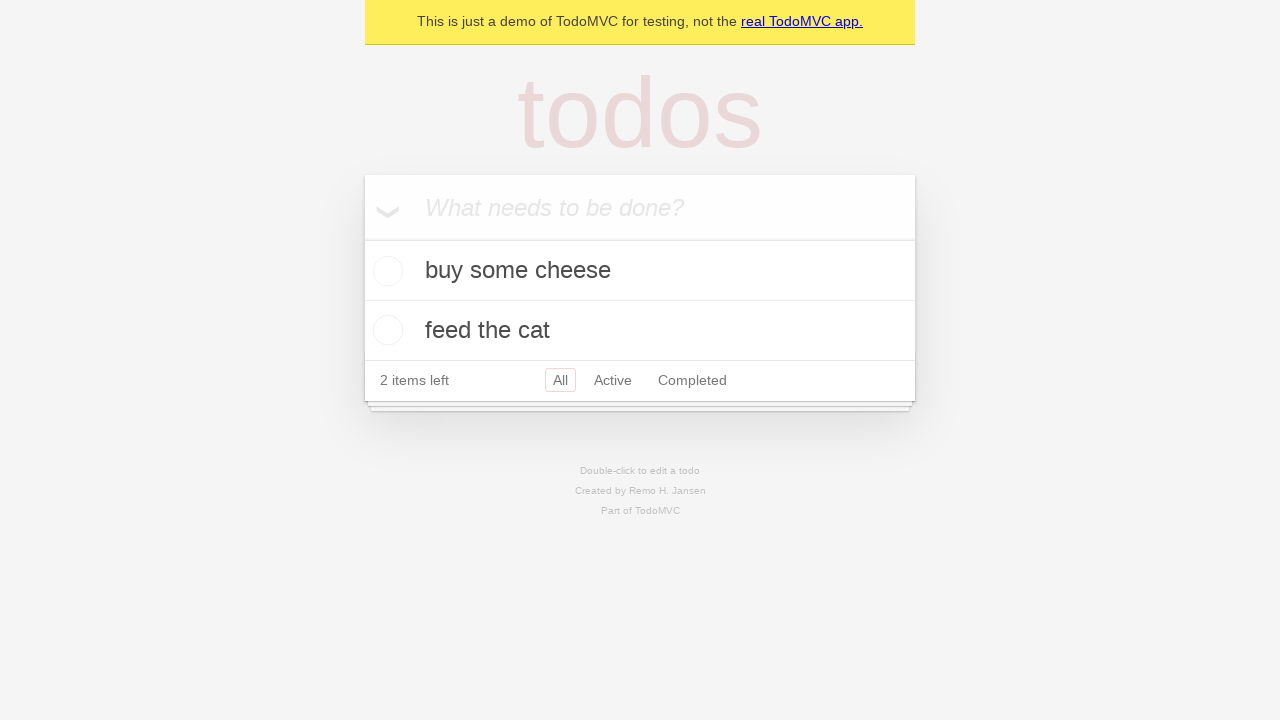